Tests dropdown selection functionality by selecting an option from a dropdown menu using its value attribute

Starting URL: https://the-internet.herokuapp.com/dropdown

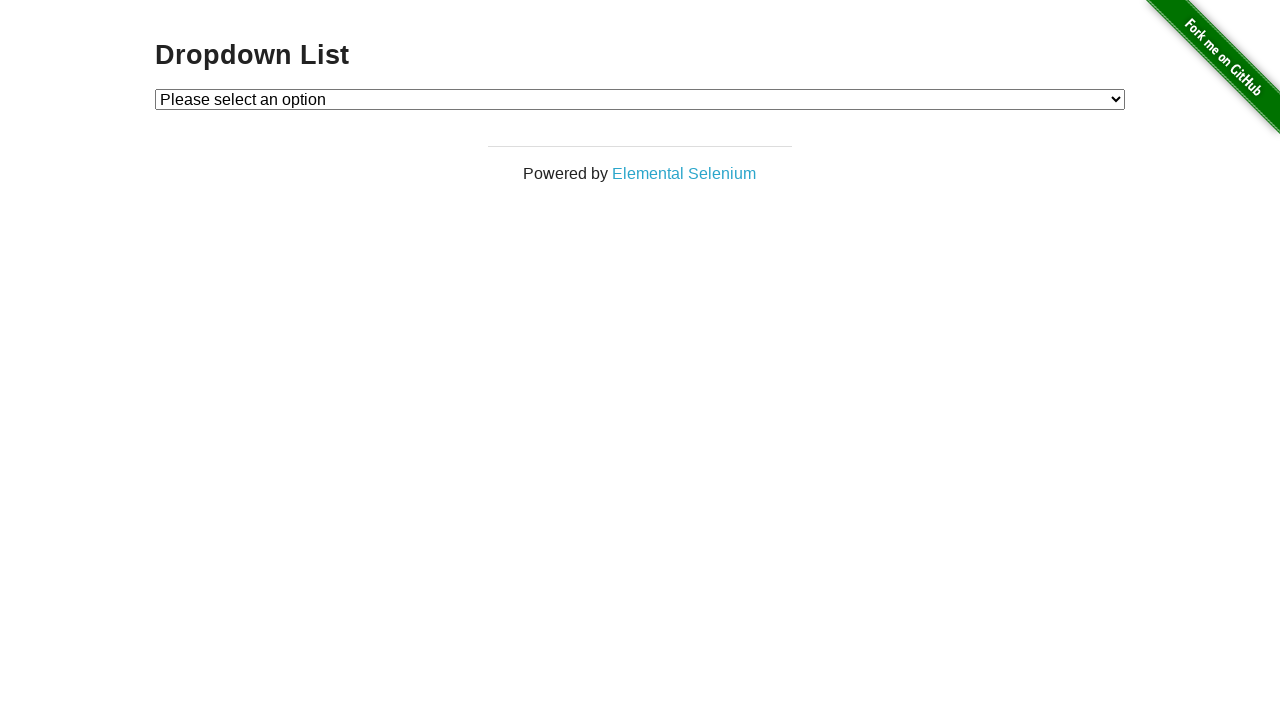

Navigated to dropdown test page
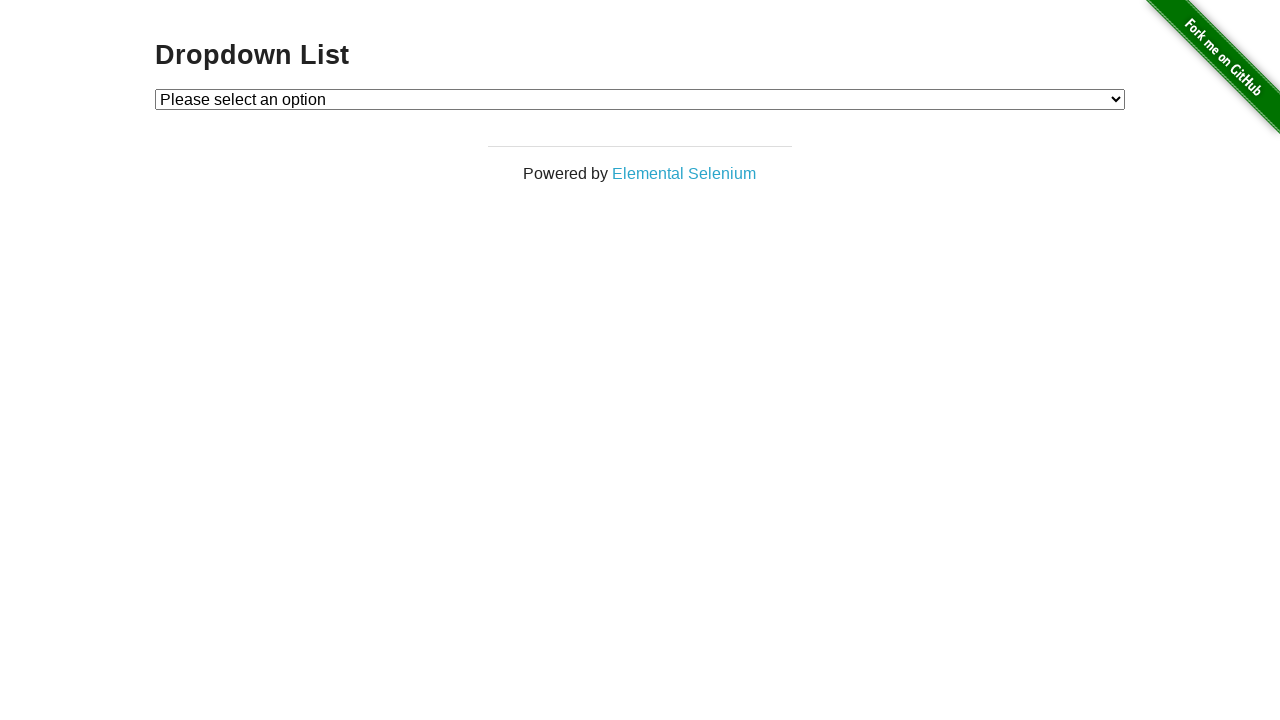

Selected option with value '1' from the dropdown menu on #dropdown
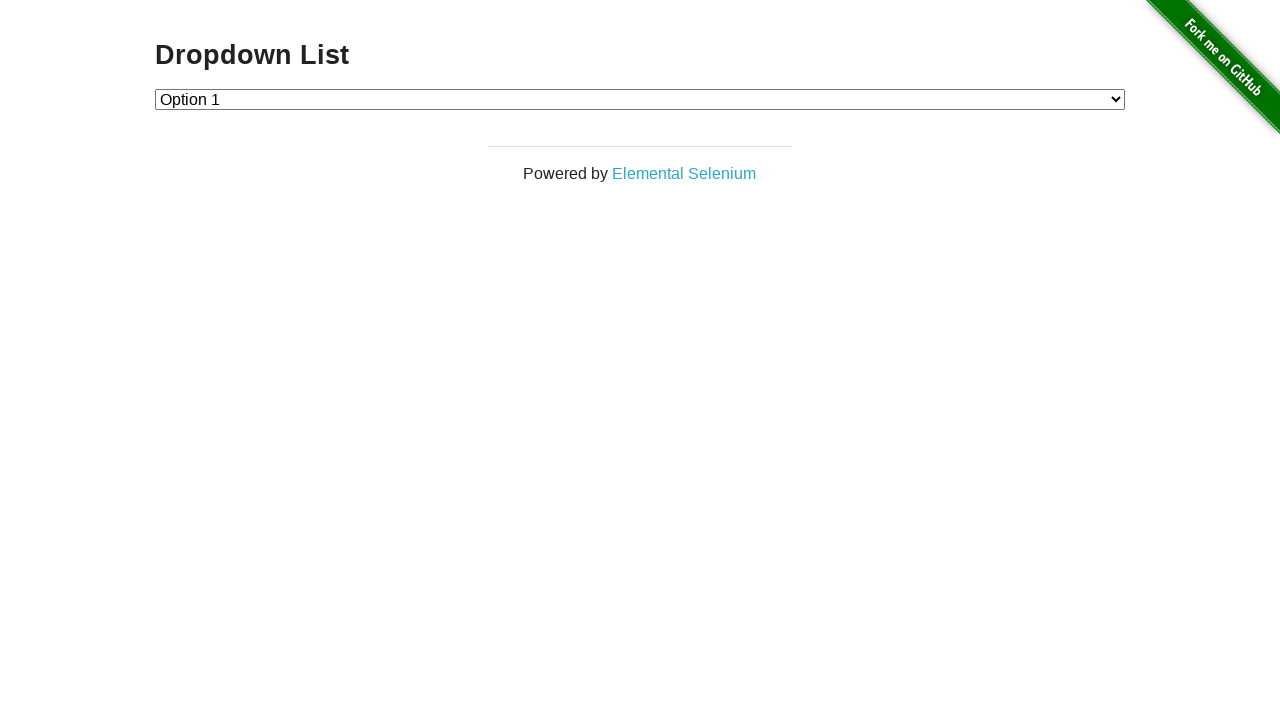

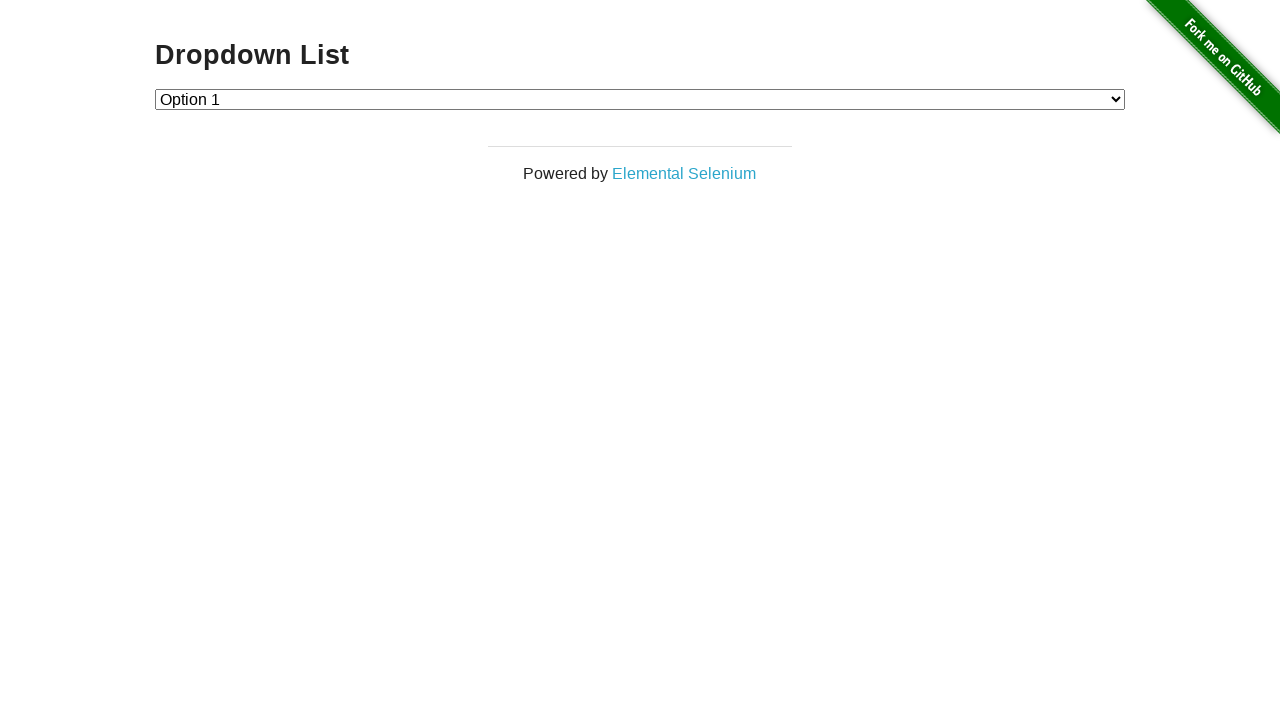